Tests the text box form functionality on DemoQA by navigating to the Elements section, filling in username, email, current address, and permanent address fields, then submitting the form and verifying the output.

Starting URL: https://demoqa.com

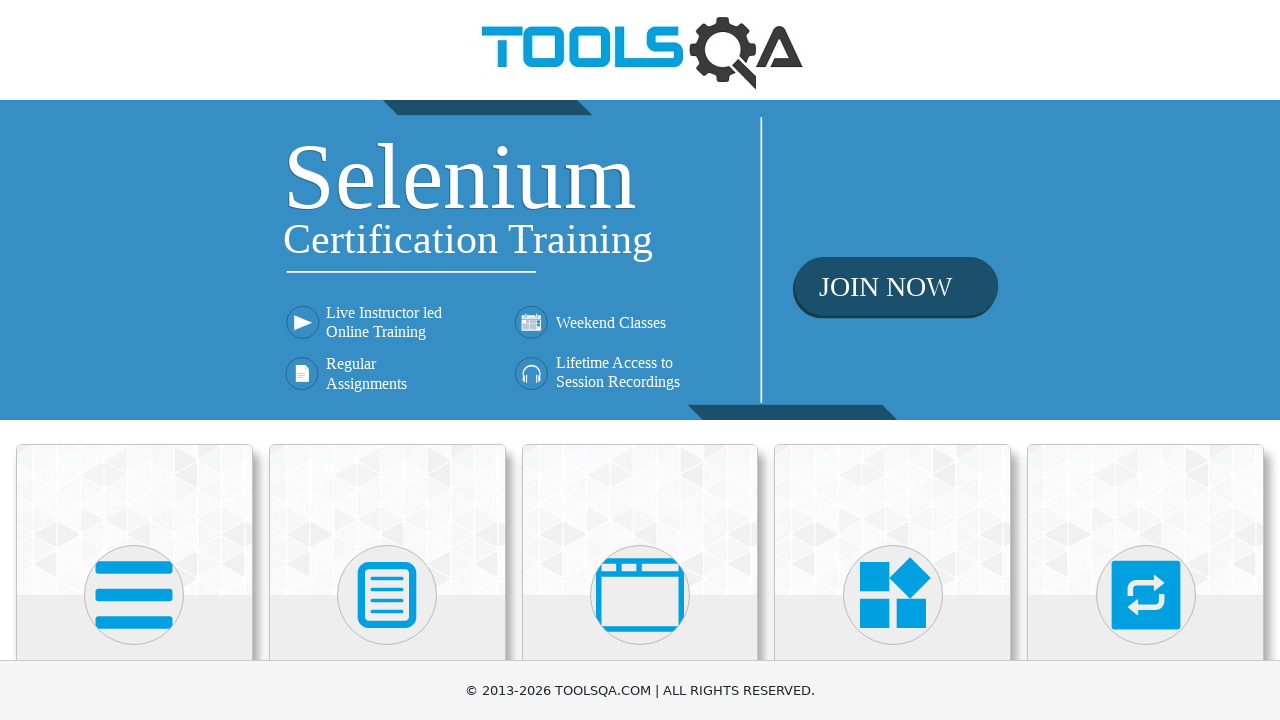

Scrolled down 300px to see category cards
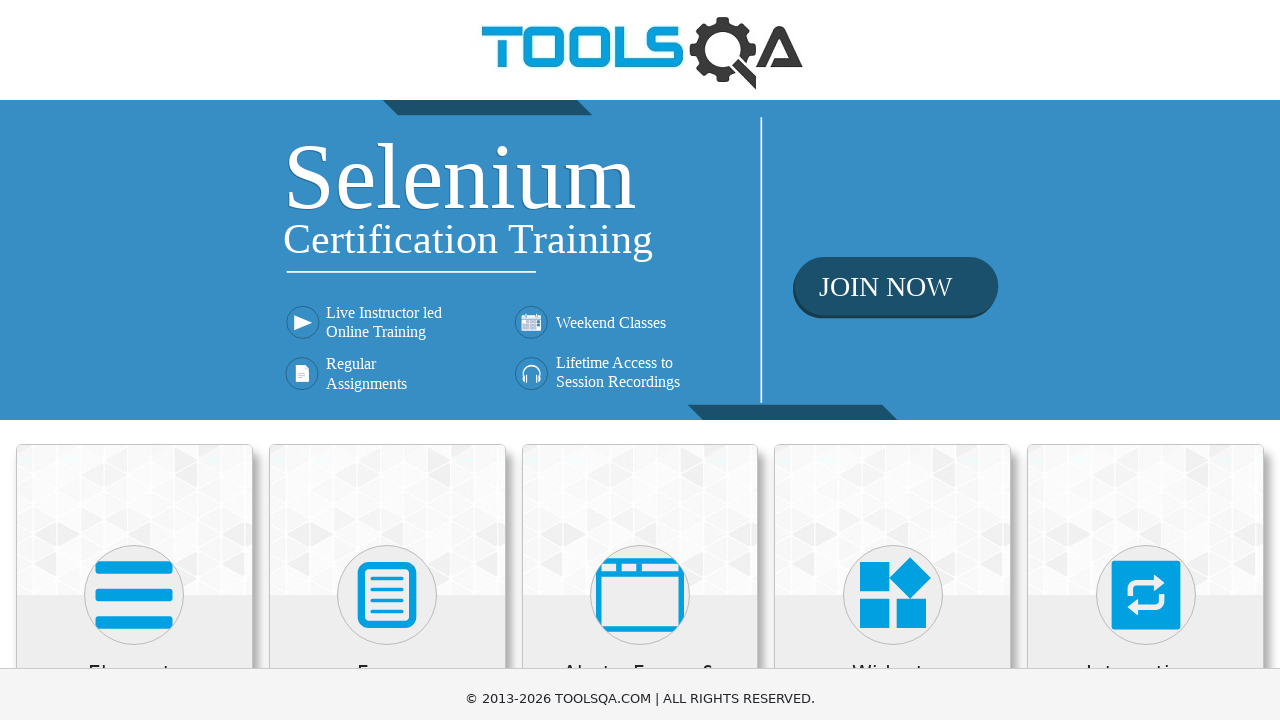

Clicked on Elements card to navigate to Elements section at (134, 373) on xpath=//div[@class='card-body']//h5[contains(text(),'Elements')]
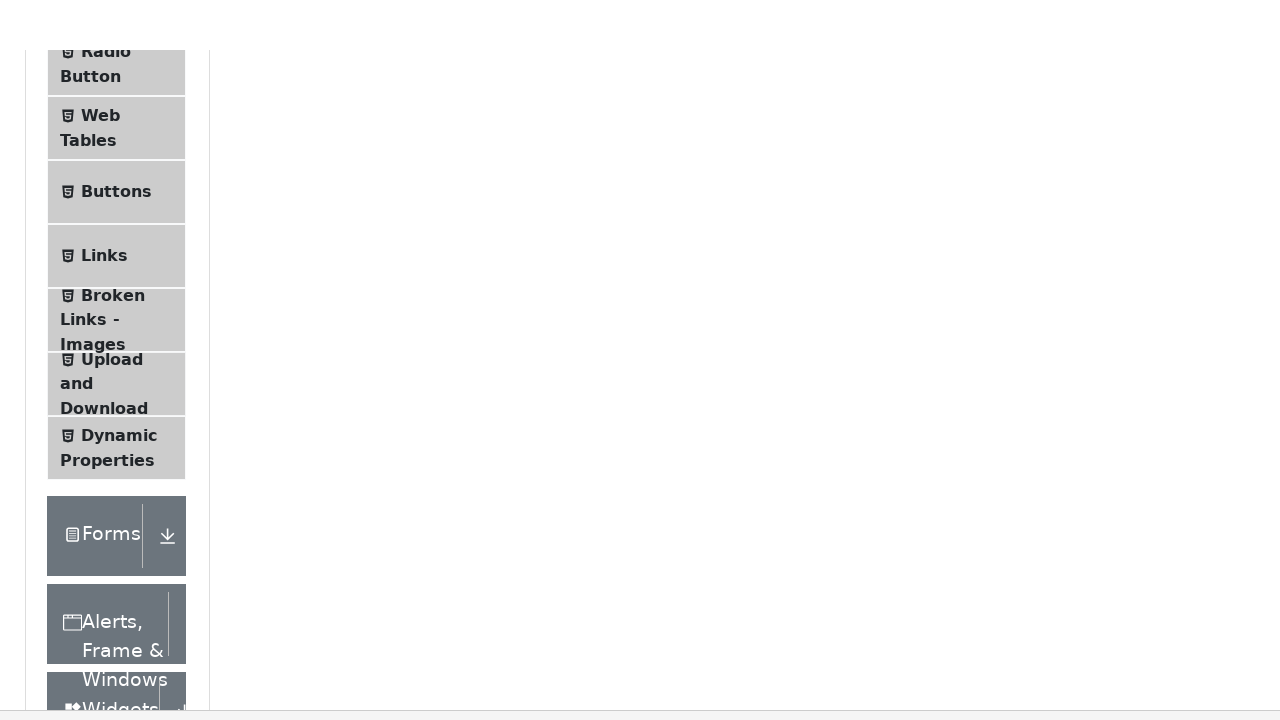

Clicked on Text Box menu item at (119, 261) on xpath=//span[@class='text' and contains(text(),'Text Box')]
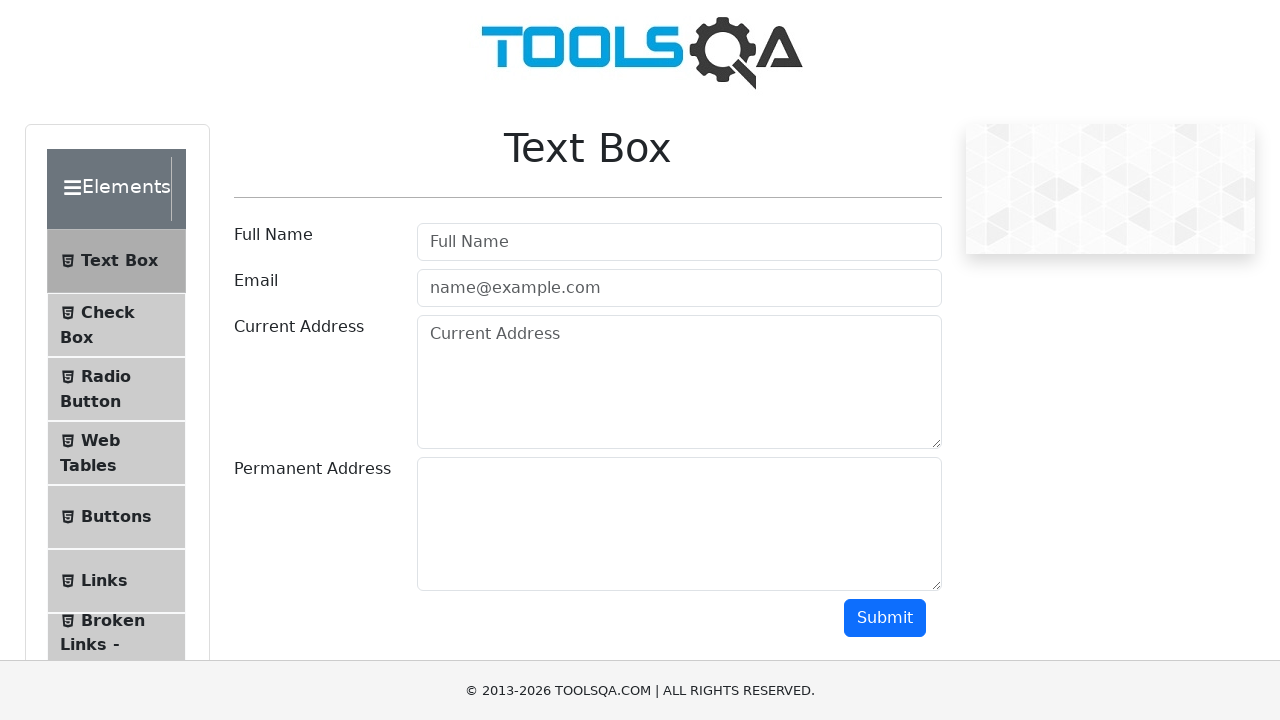

Scrolled down 300px to see form fields
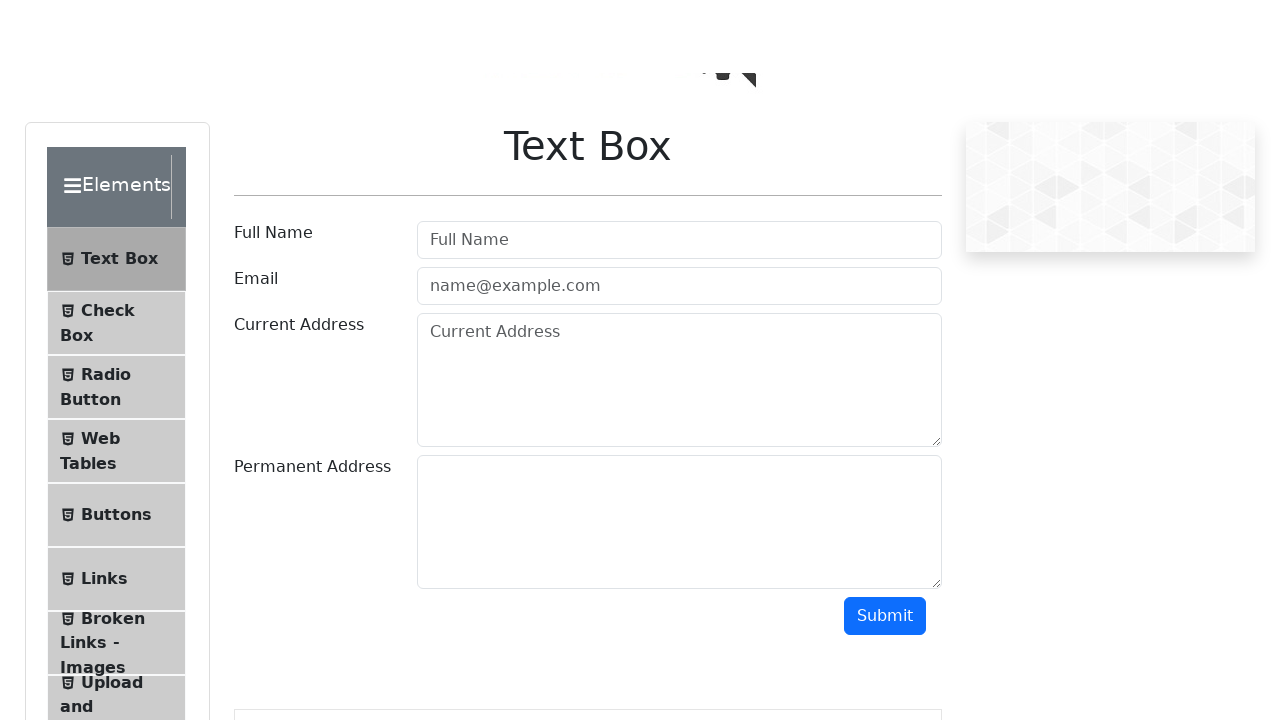

Filled username field with 'sita' on #userName
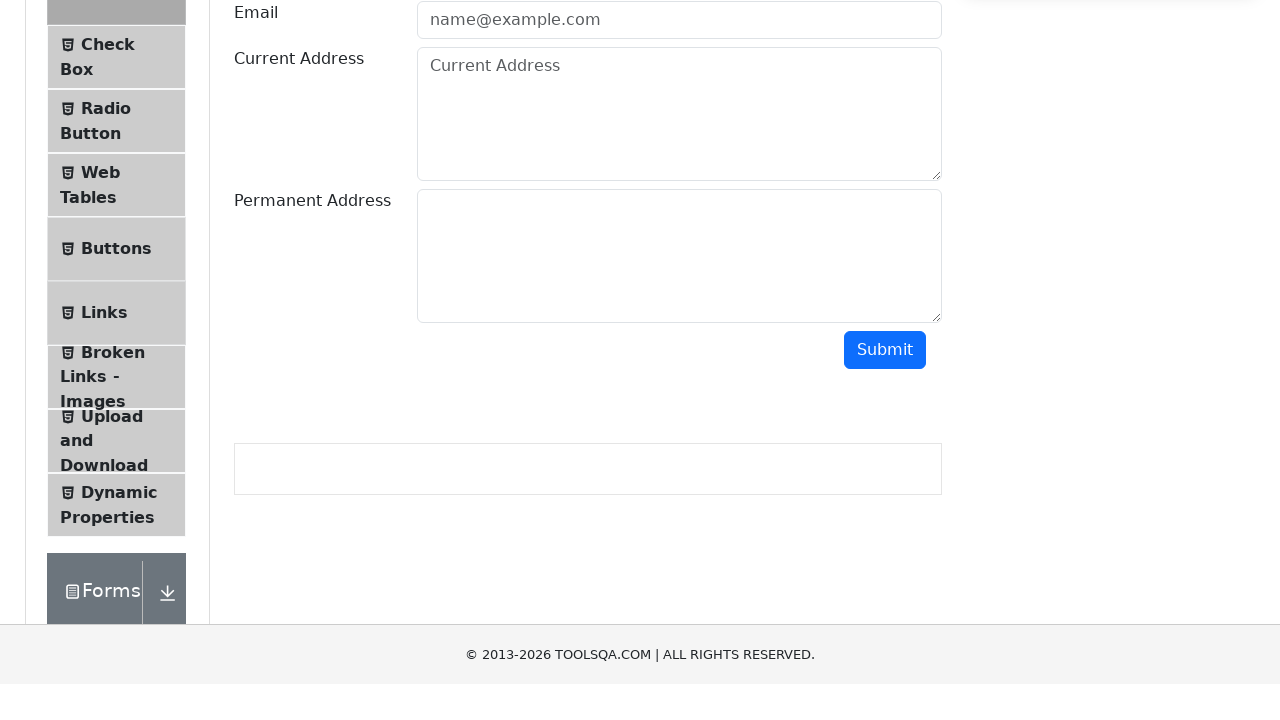

Filled email field with 'sita@gmail.com' on #userEmail
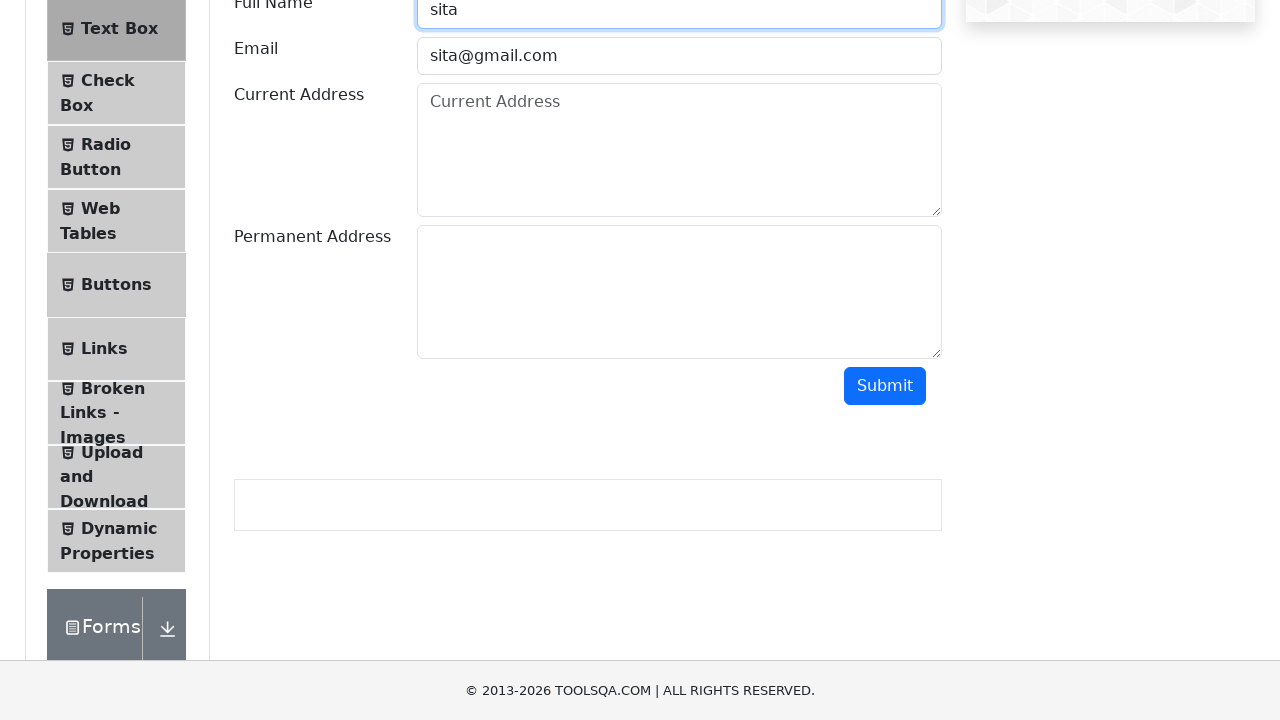

Filled current address field with 'adasffhlfhg' on #currentAddress
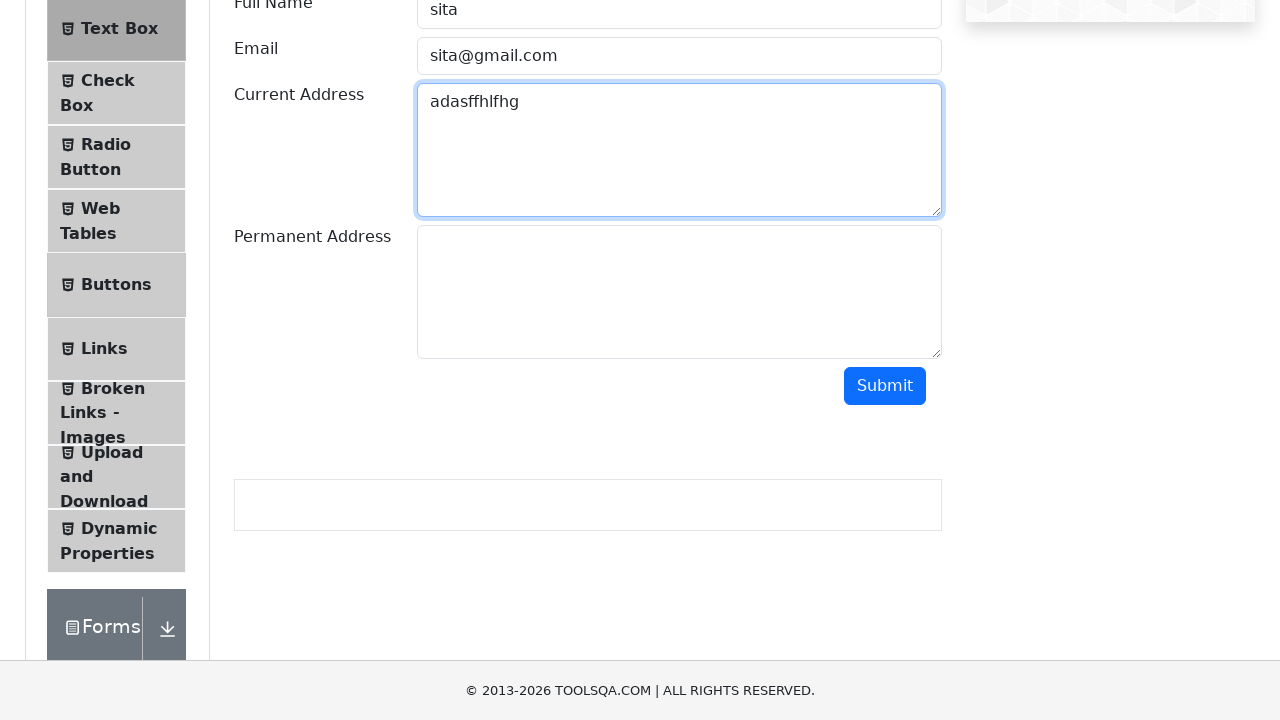

Filled permanent address field with 'adsfsfafshf' on #permanentAddress
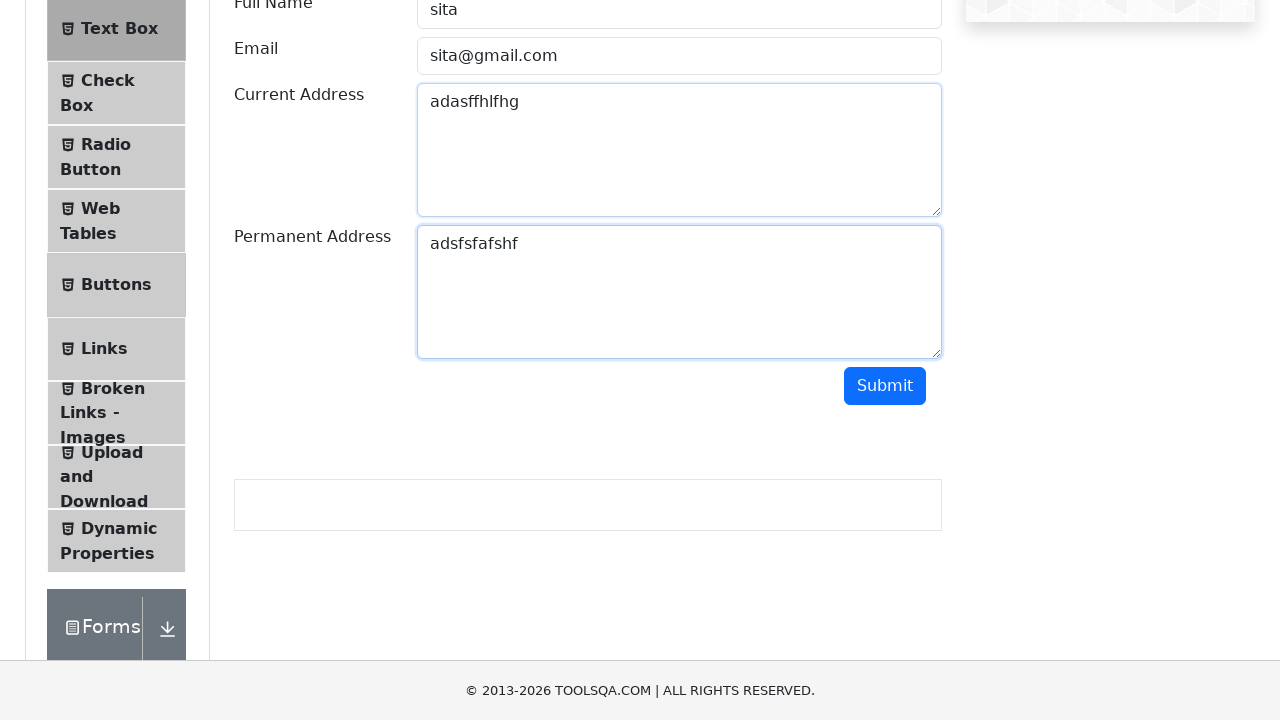

Clicked submit button to submit the form at (885, 386) on #submit
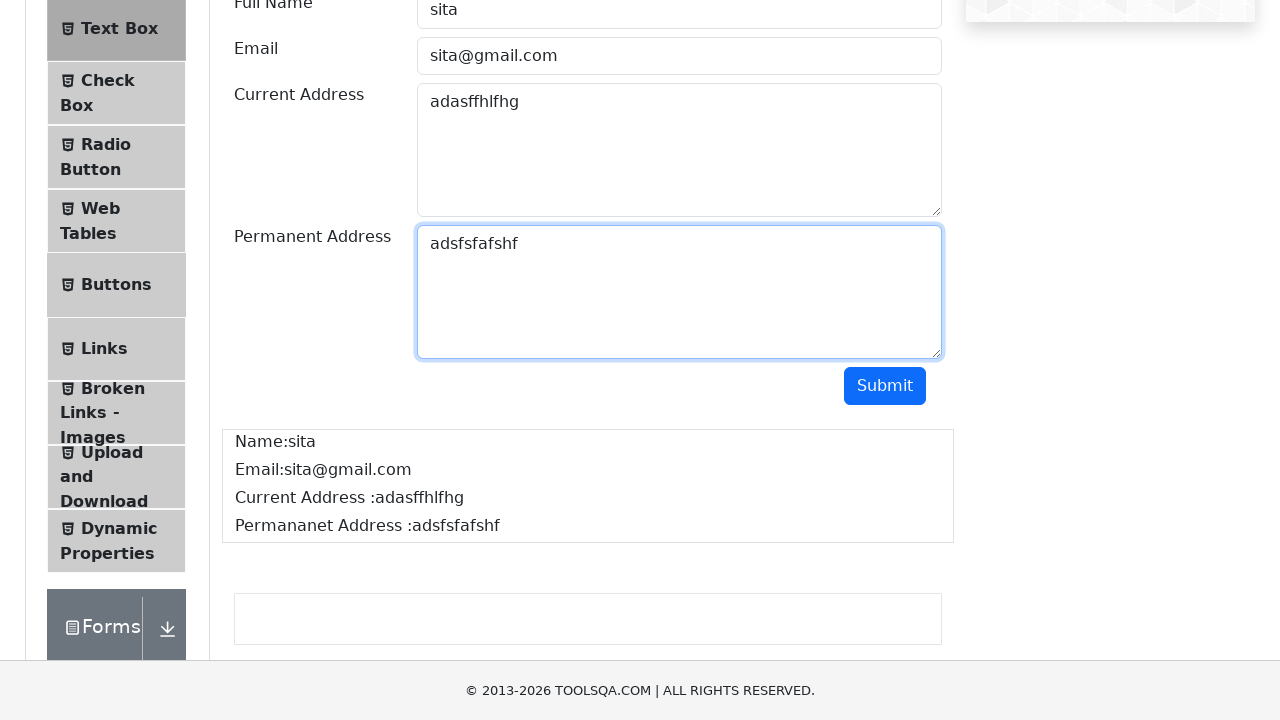

Form output section loaded and became visible
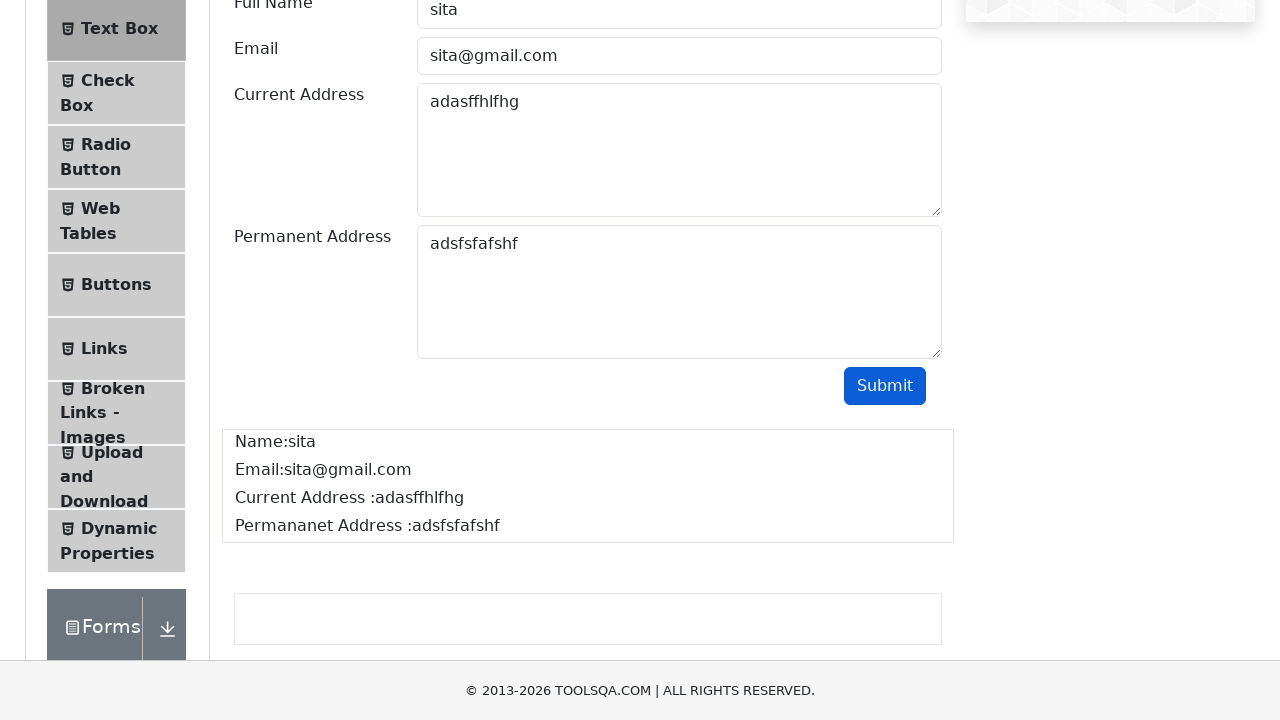

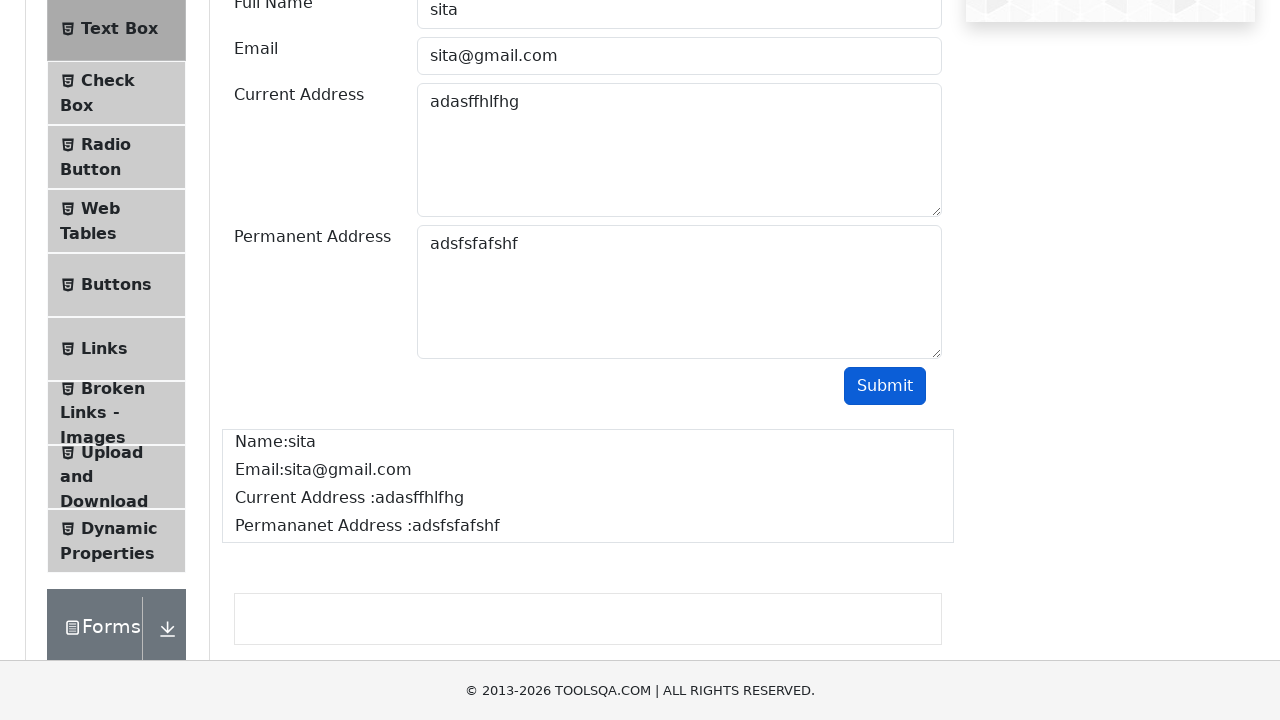